Tests JavaScript prompt alert functionality by navigating to basic elements page, scrolling to the prompt button, clicking it, entering text in the alert, accepting it, and verifying the displayed message.

Starting URL: http://automationbykrishna.com/

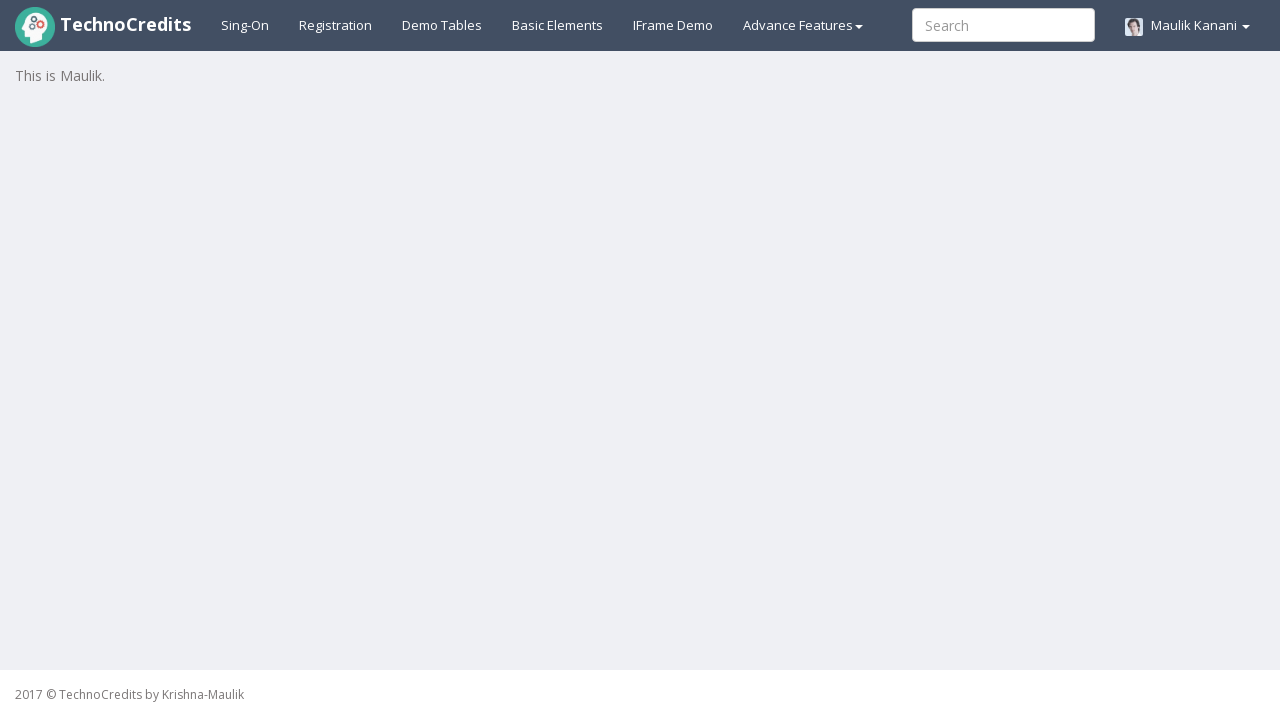

Clicked on Basic Elements navigation at (558, 25) on #basicelements
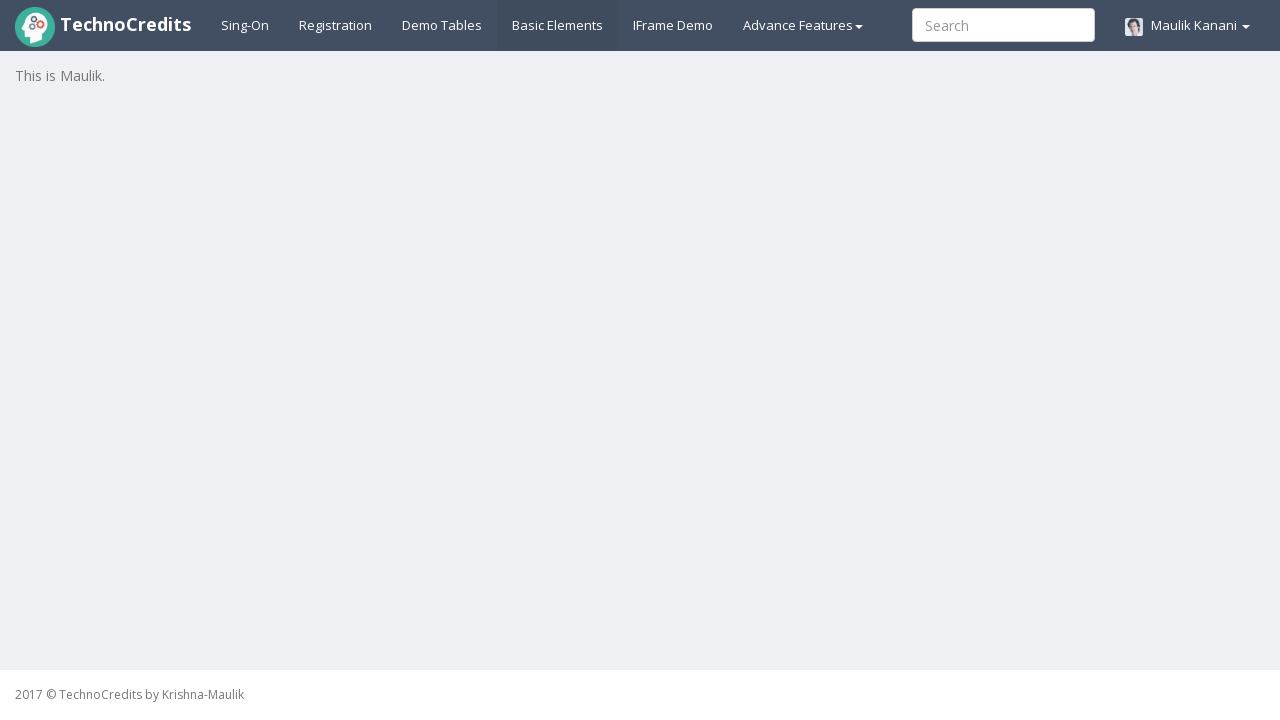

Waited for page to load
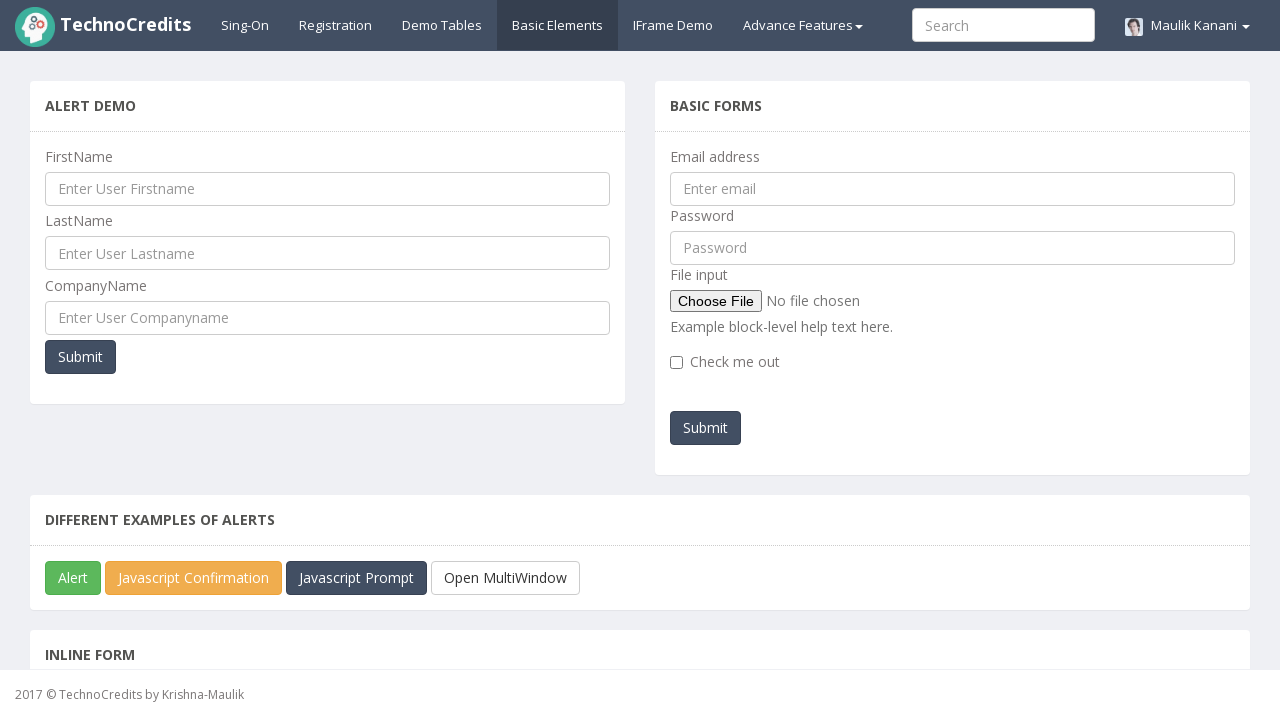

Scrolled to the JavaScript Prompt button
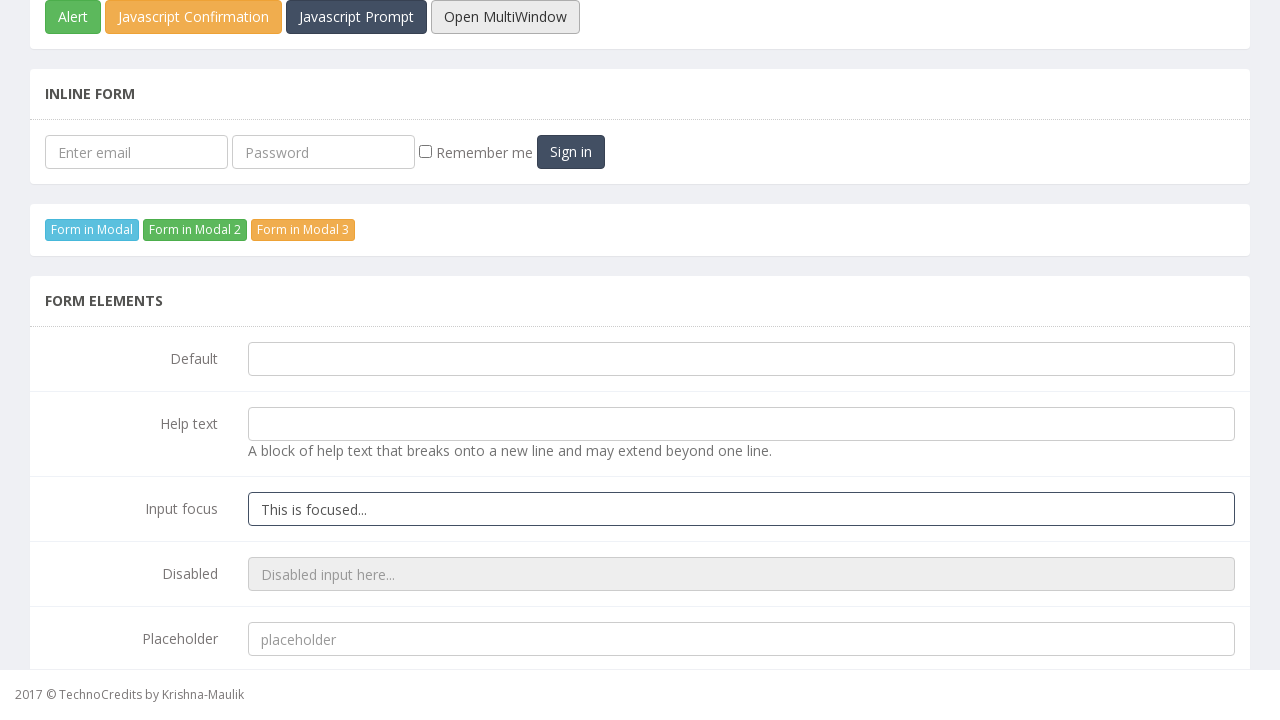

Set up dialog handler for the prompt alert
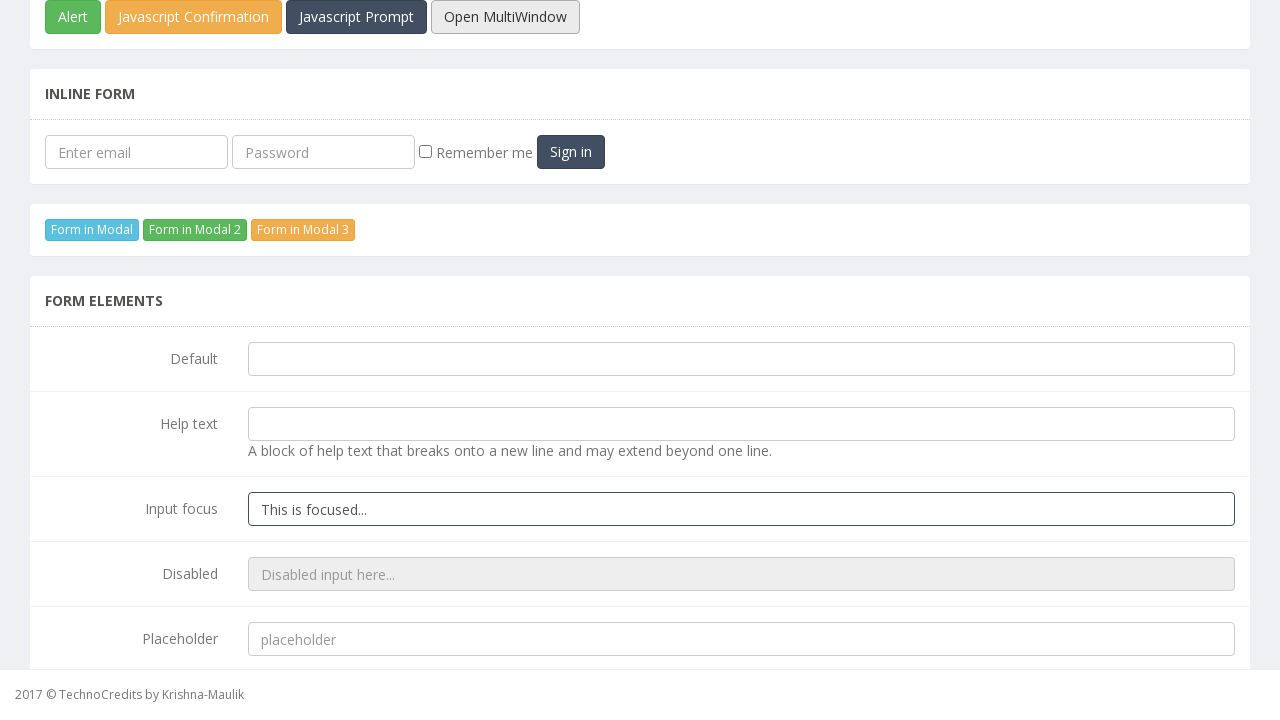

Clicked the JavaScript Prompt button at (356, 17) on #javascriptPromp
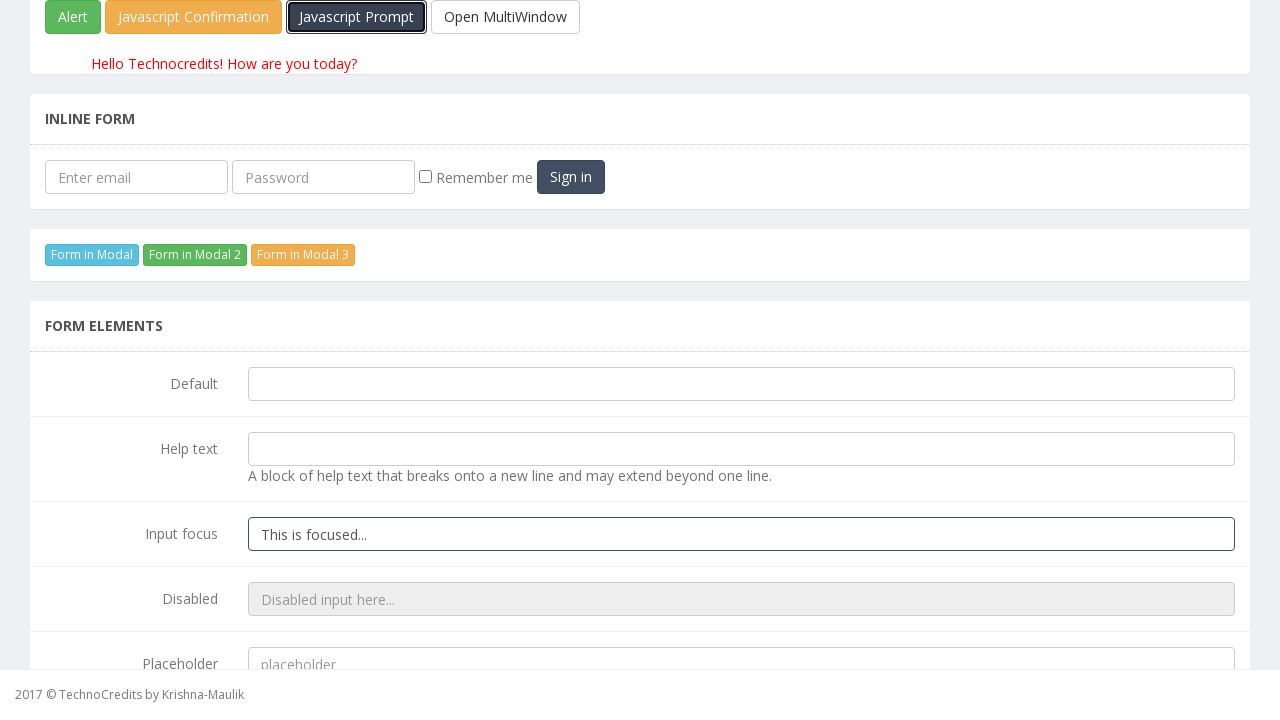

Waited for the dialog to be handled and message to appear
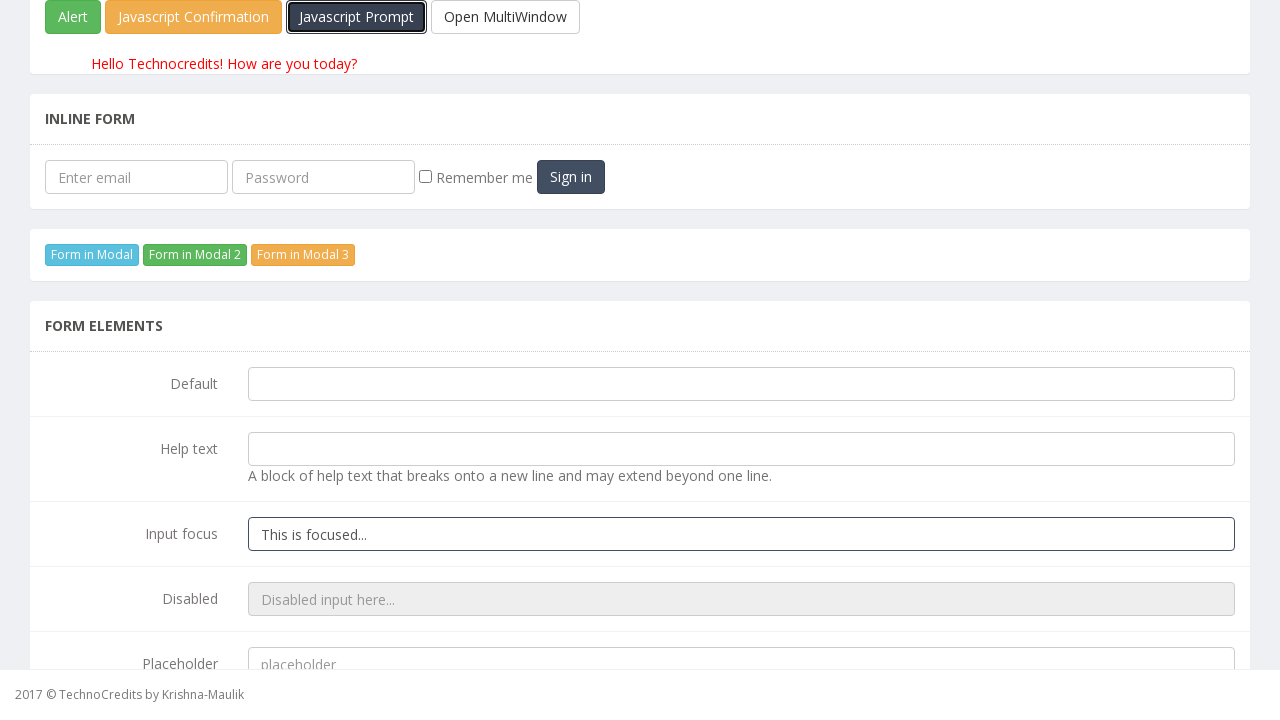

Verified the message is displayed correctly
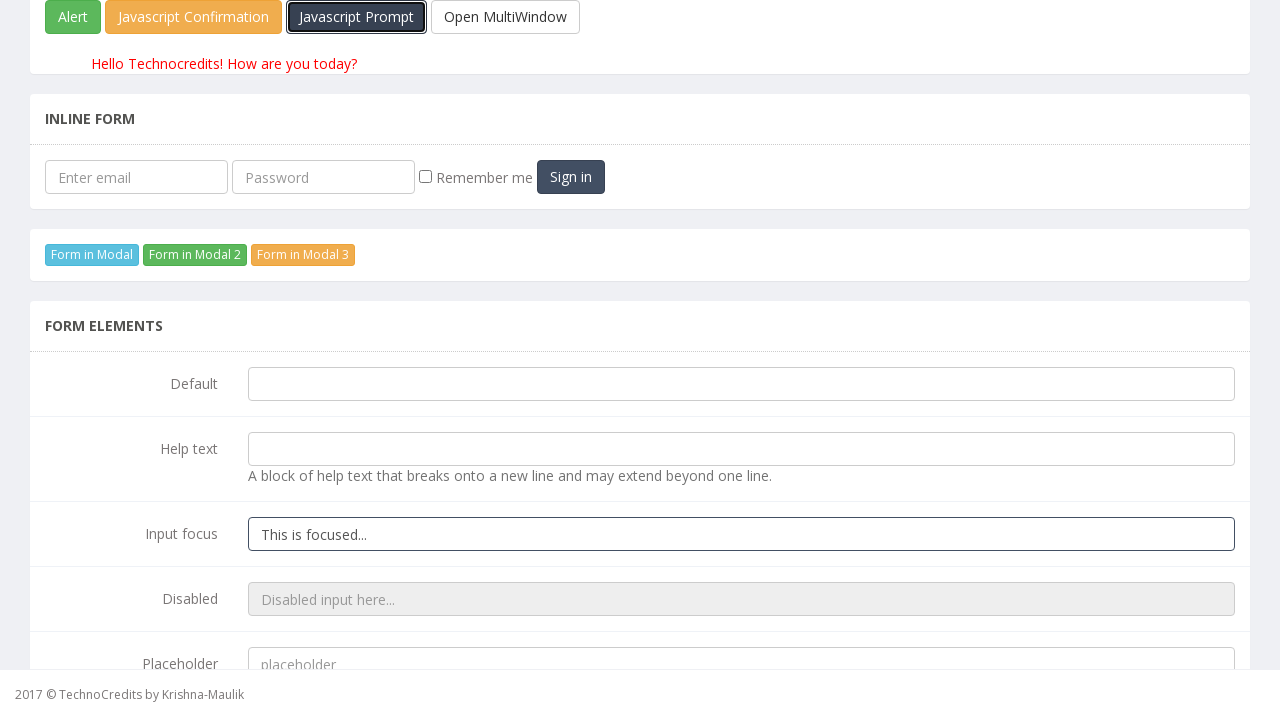

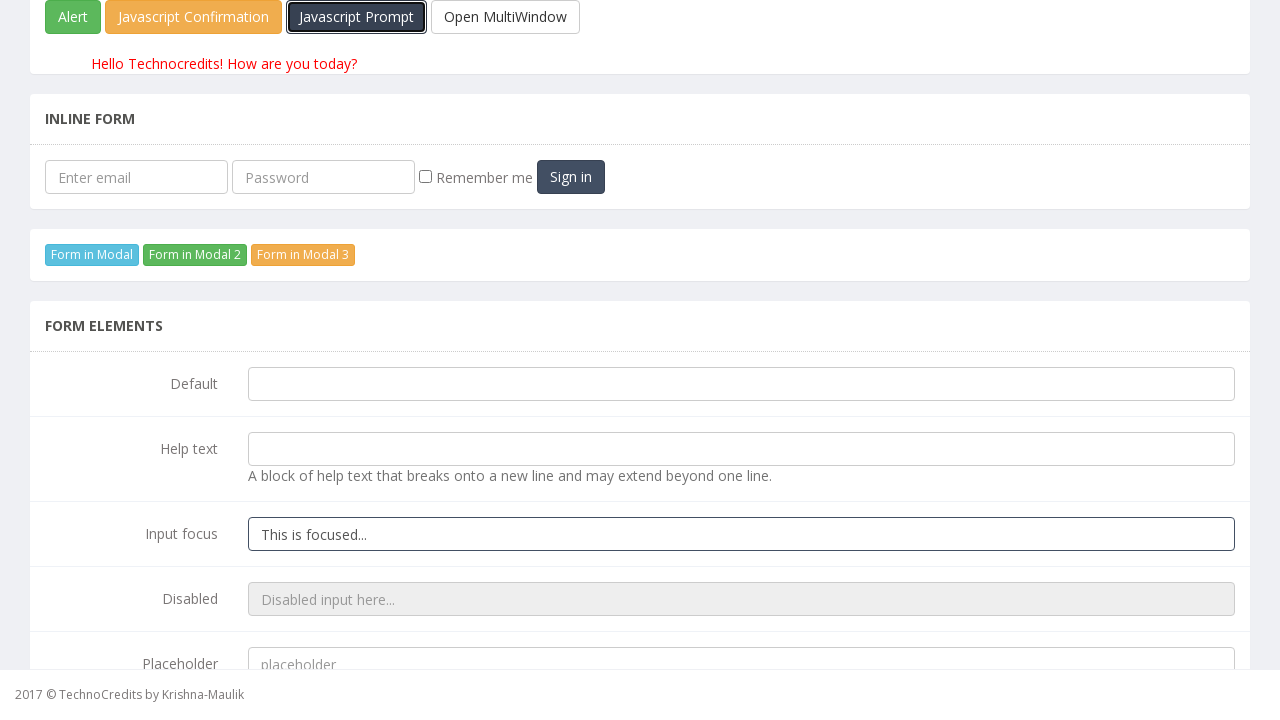